Tests dropdown select functionality by selecting the Blue option from a select menu

Starting URL: https://demoqa.com/select-menu

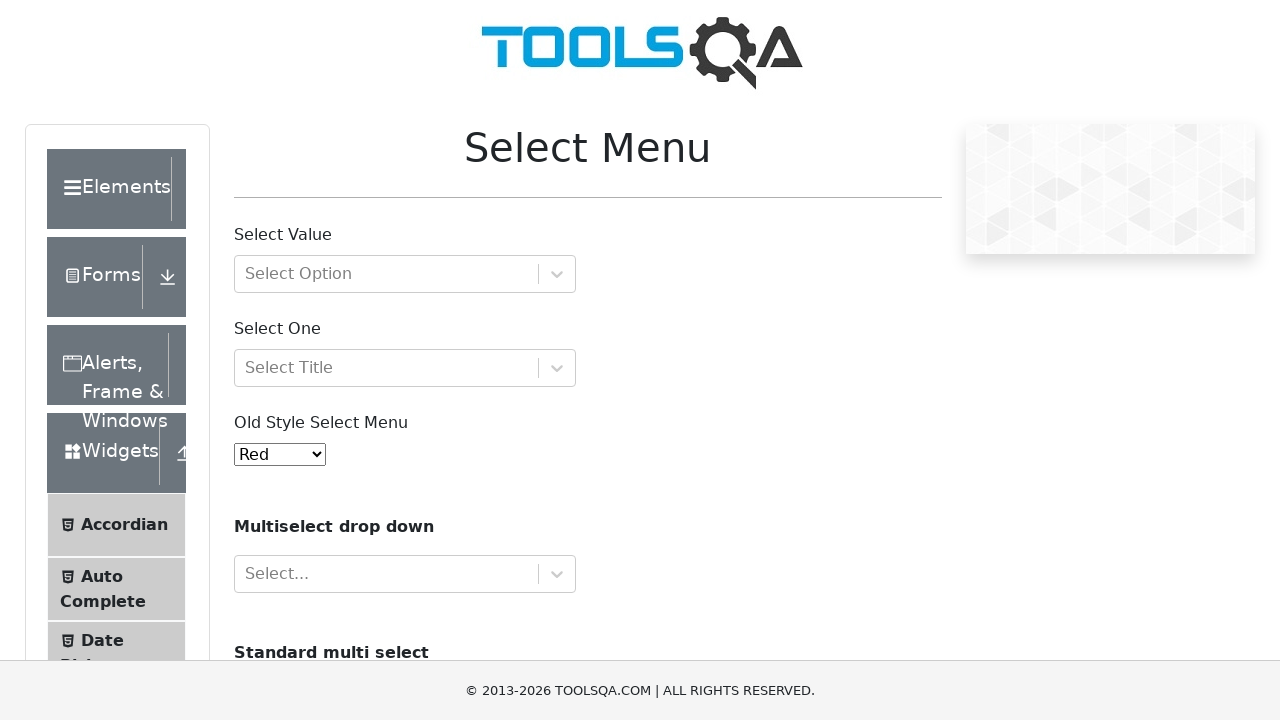

Navigated to select menu demo page
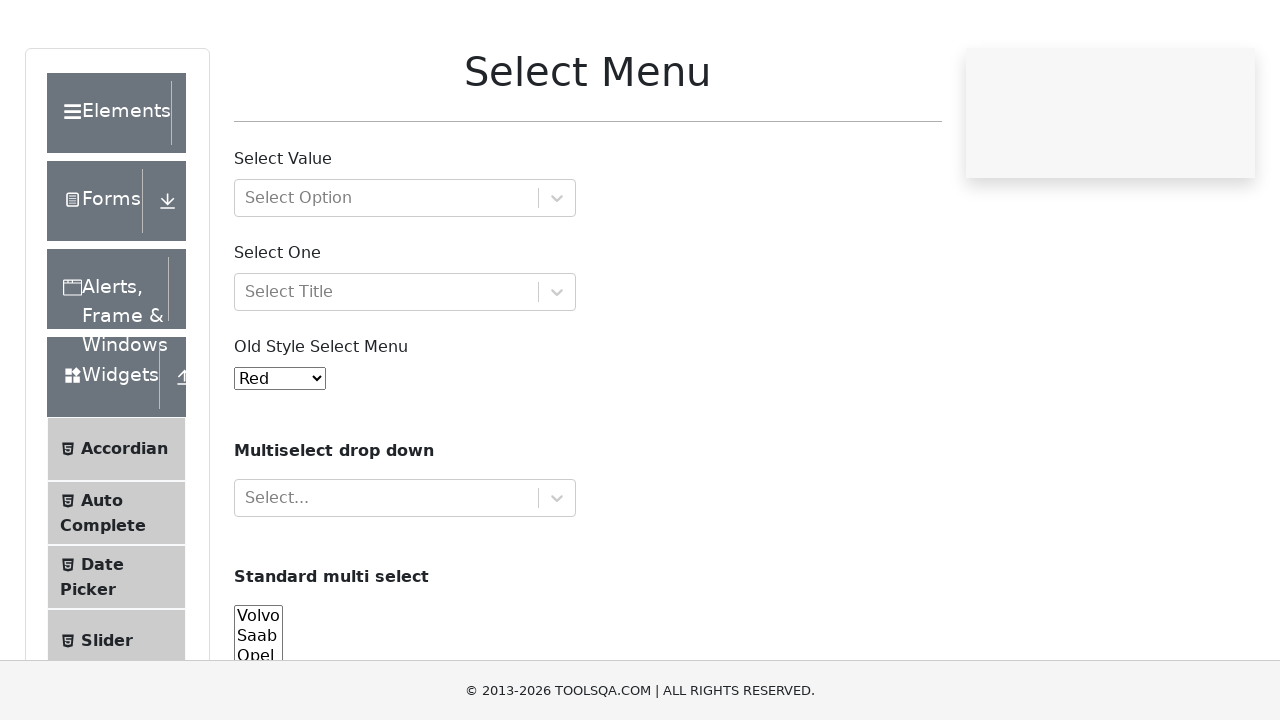

Selected Blue option from dropdown menu on #oldSelectMenu
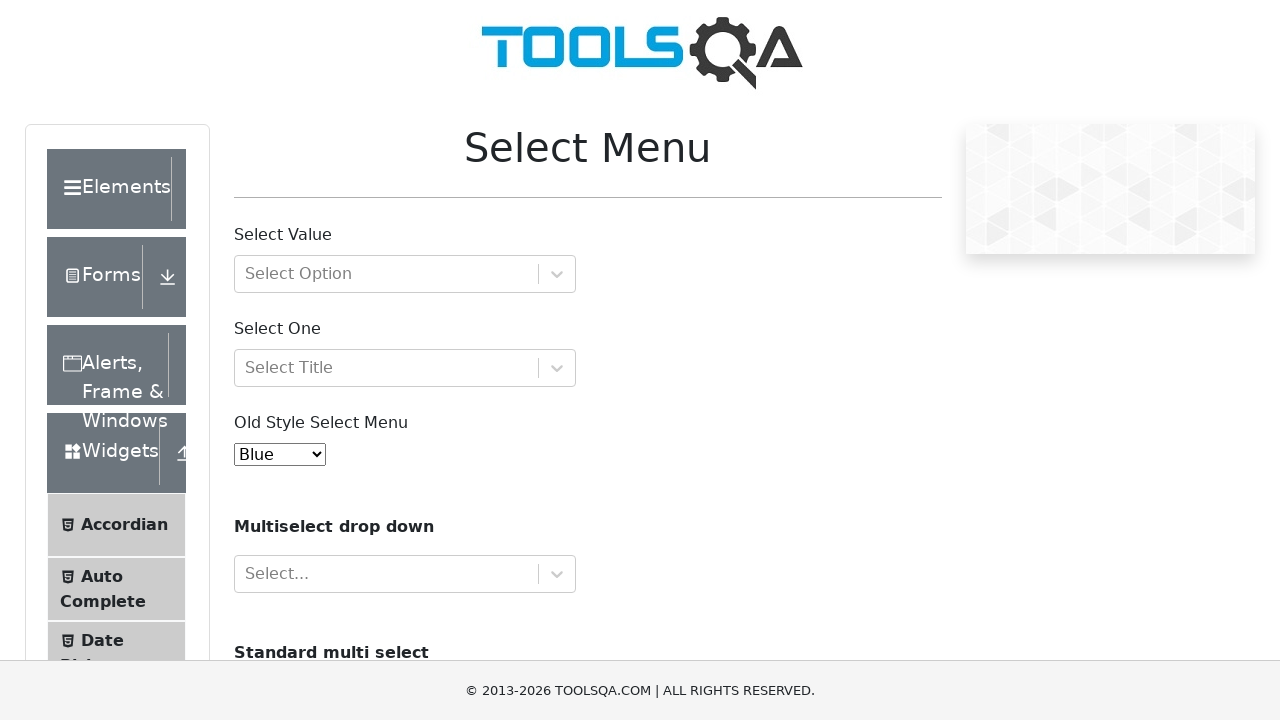

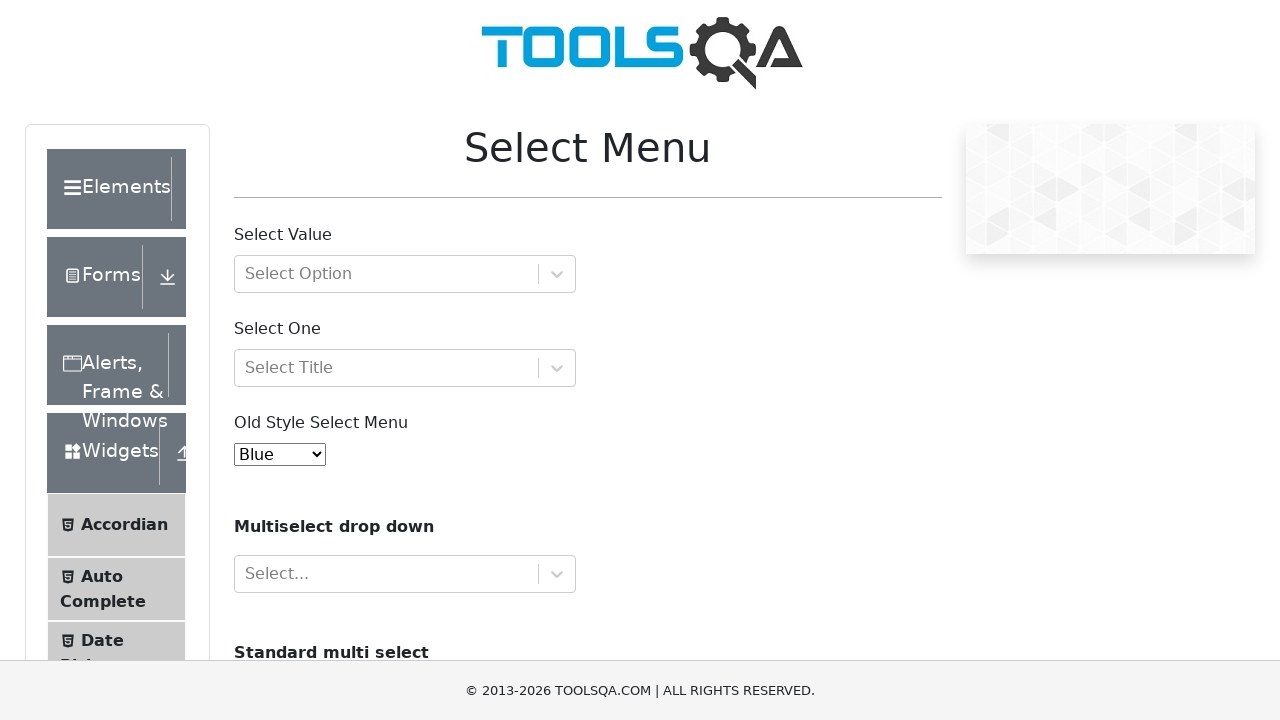